Tests modal display functionality by clicking a button and verifying that a modal dialog appears

Starting URL: http://www.segurosimple.com/

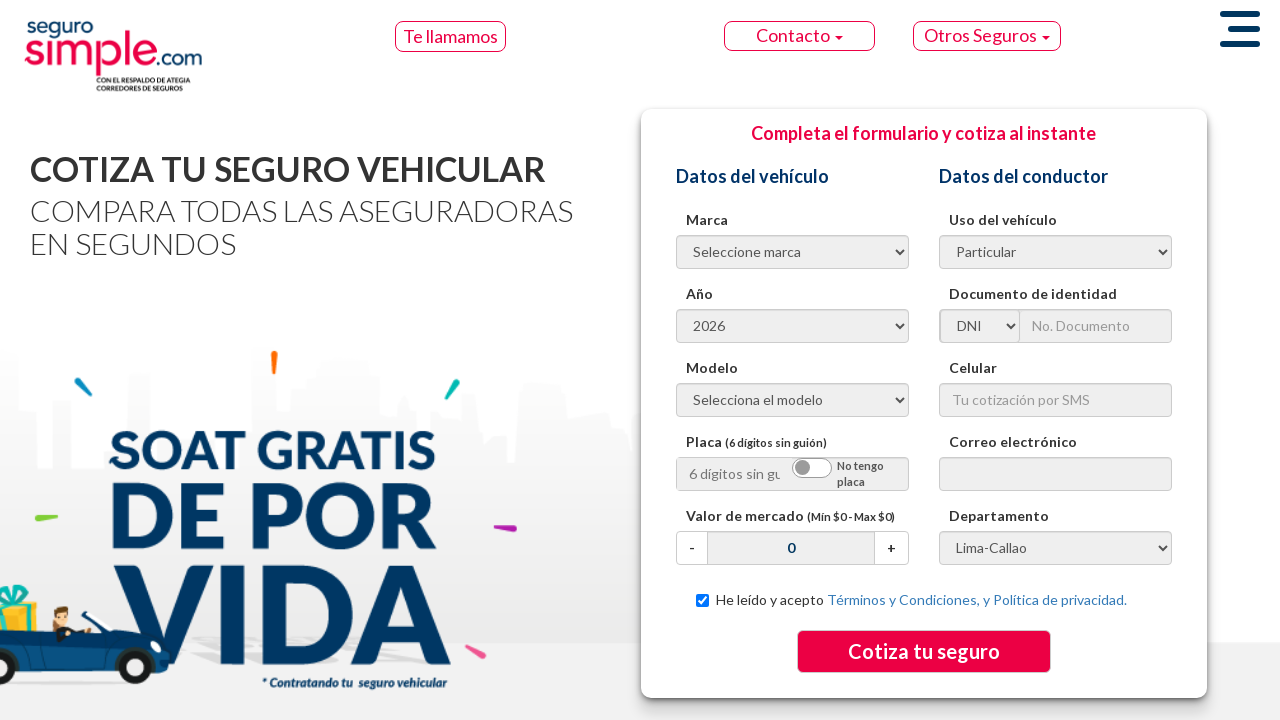

Clicked button to open 'Te Llamamos' modal at (450, 37) on #myBtn
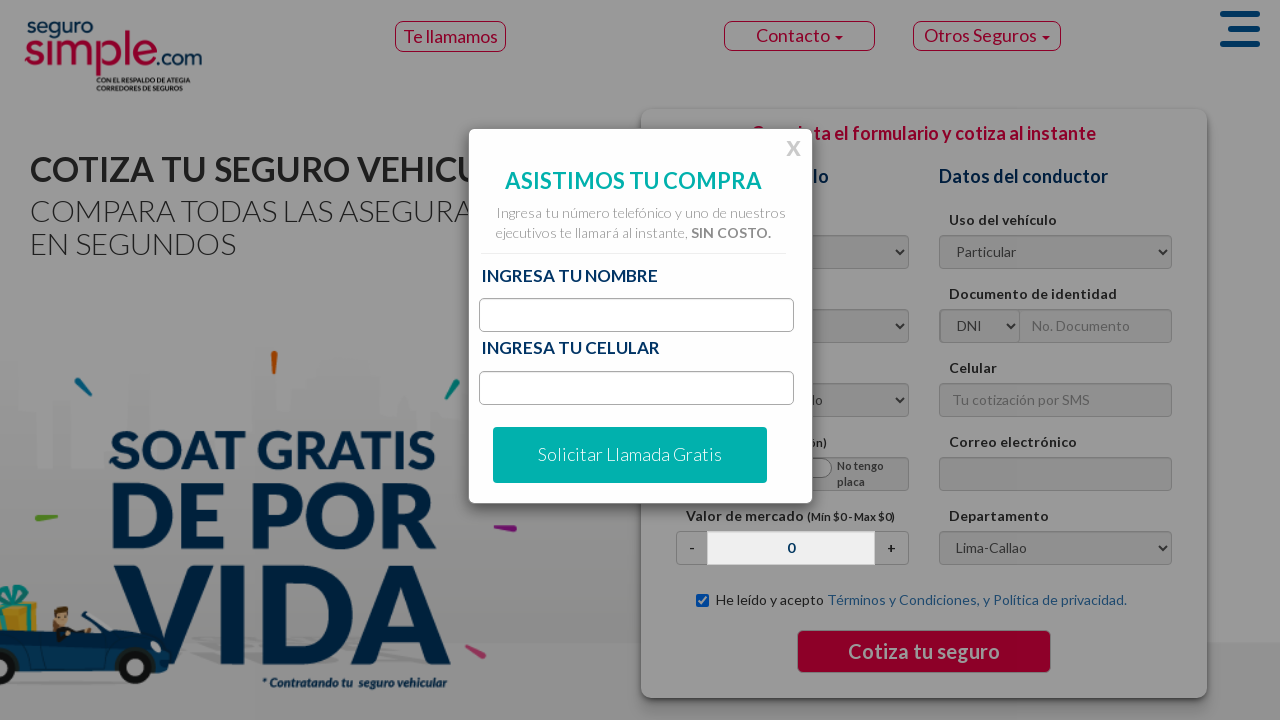

Modal dialog appeared successfully
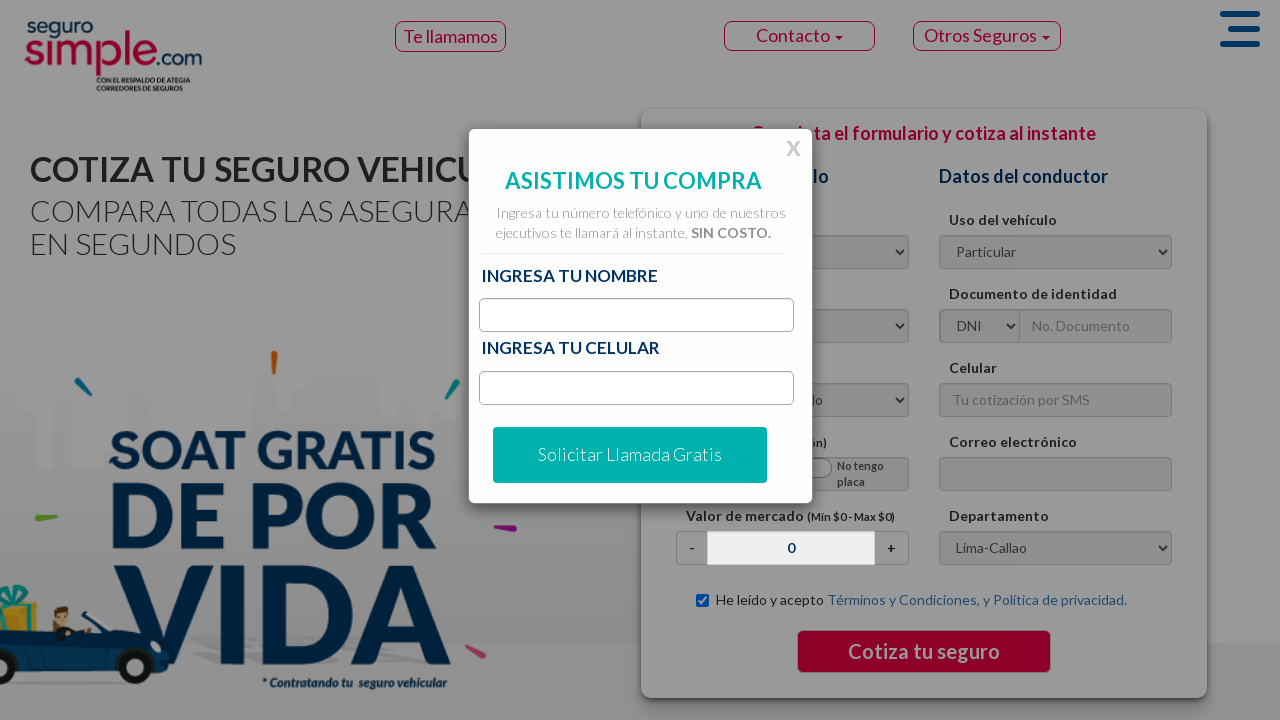

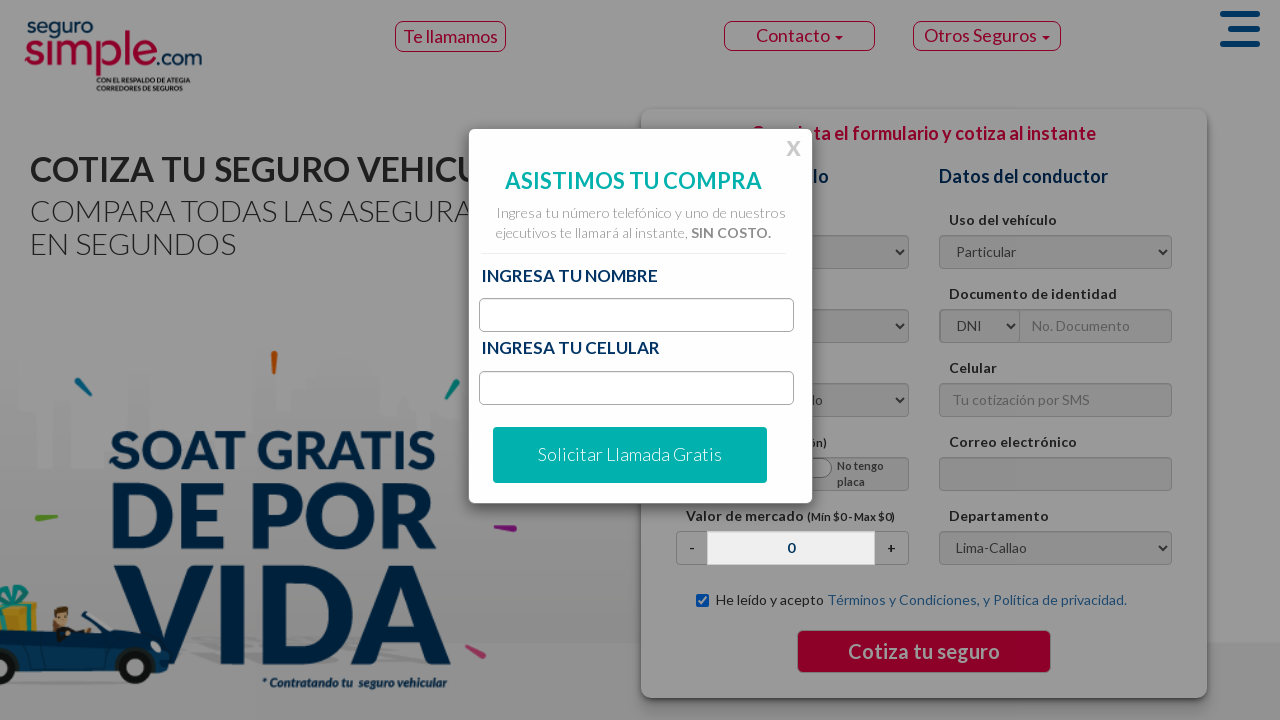